Tests a Todo page application by adding a task, editing it via a dialog prompt, and then deleting it with confirmation, verifying each step.

Starting URL: https://material.playwrightvn.com/

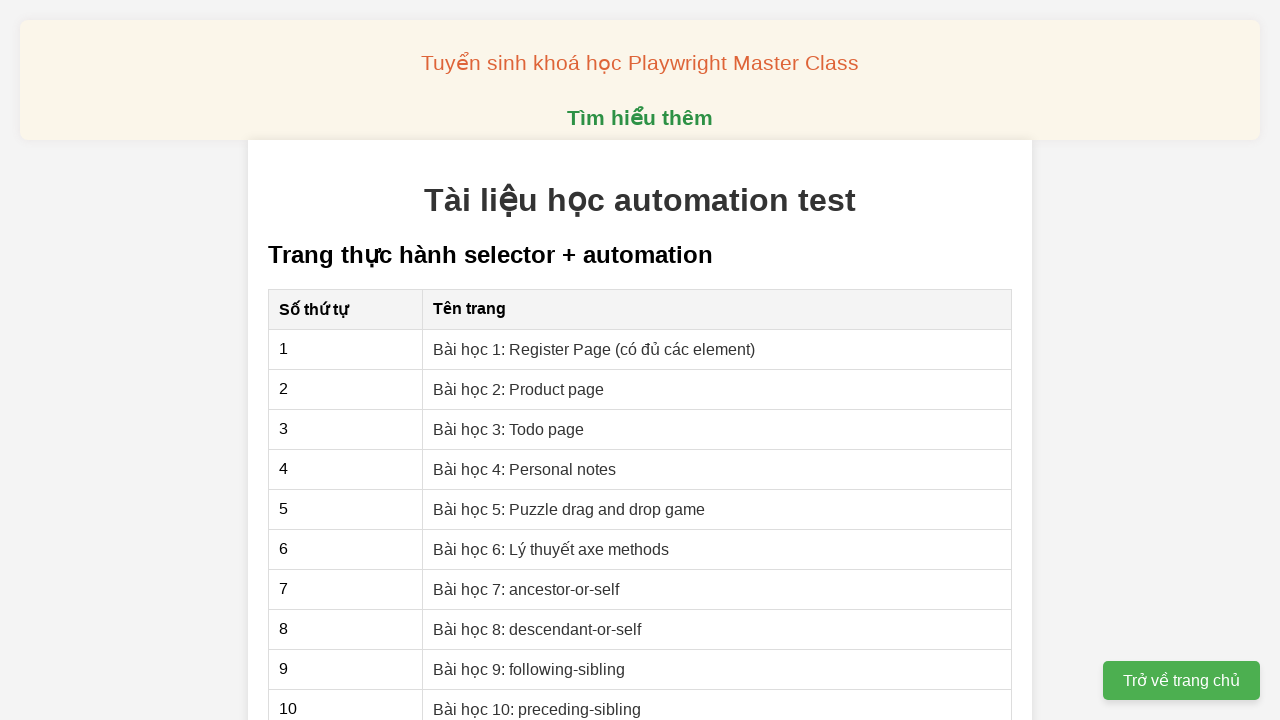

Clicked on 'Bài học 3: Todo page' lesson link at (509, 429) on xpath=//a[contains(text(),'Bài học 3: Todo page')]
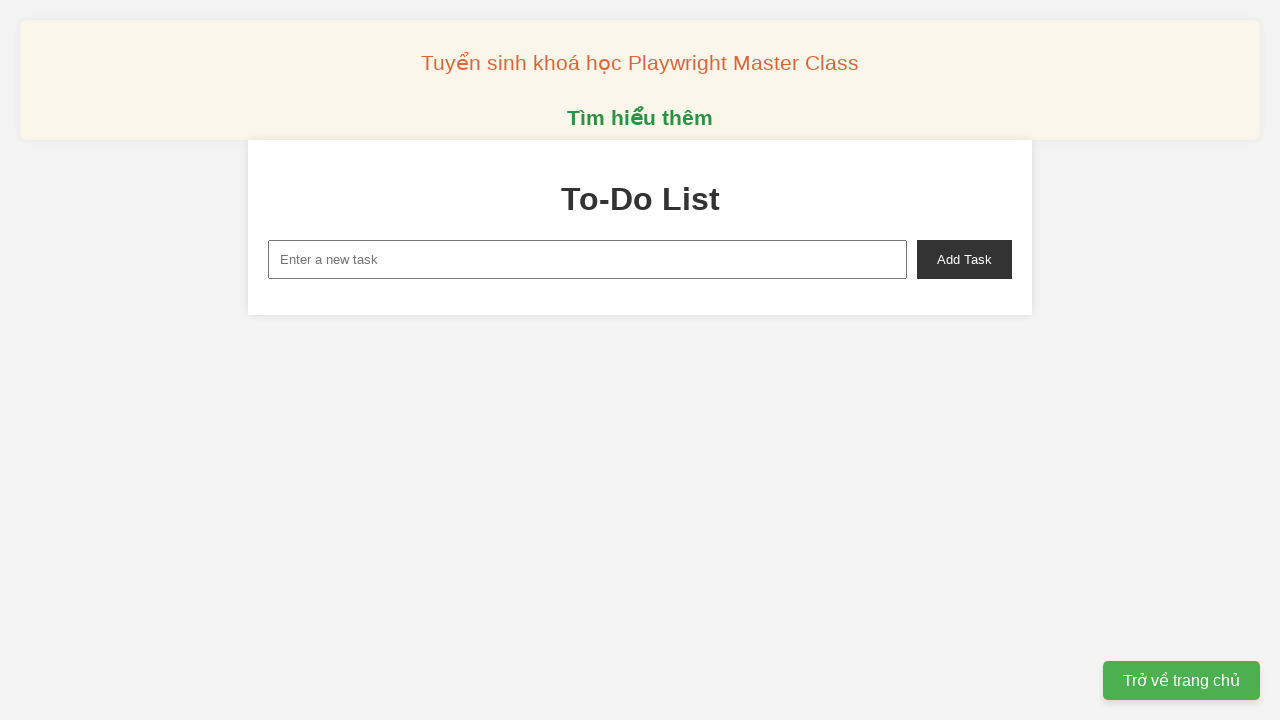

Filled new task input with test text on xpath=//input[@id='new-task']
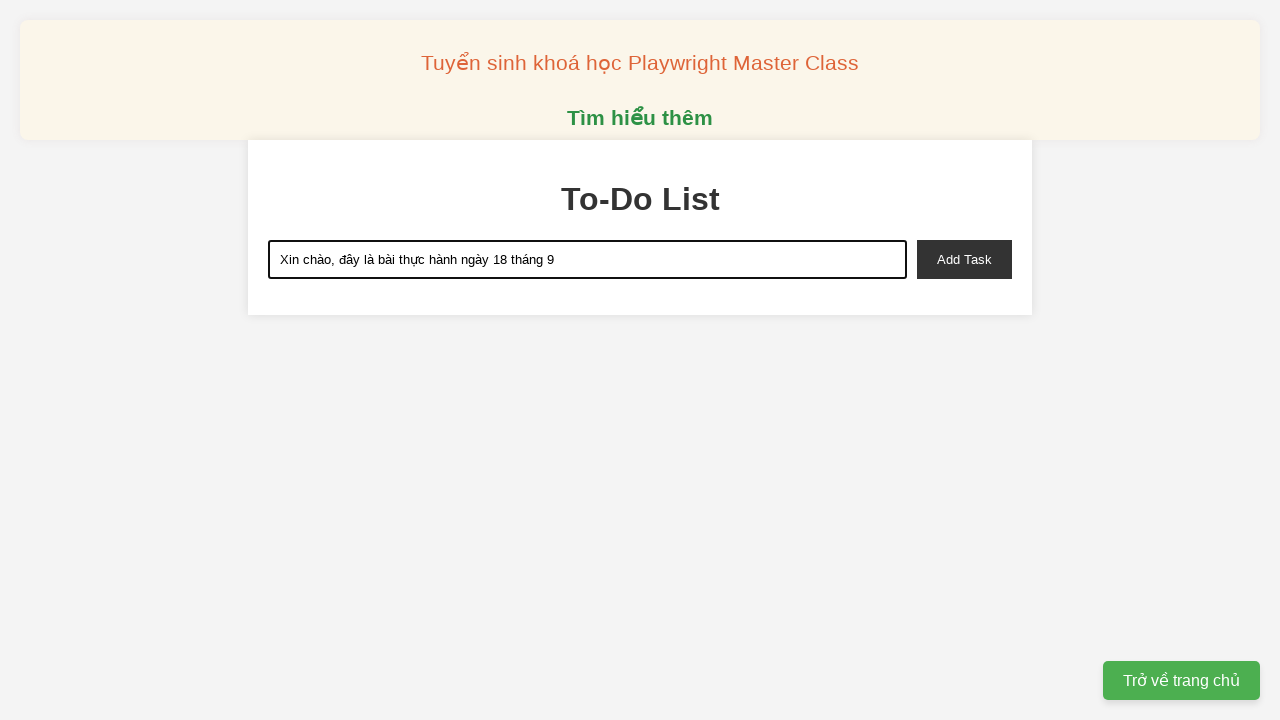

Clicked add task button at (964, 259) on xpath=//button[@id='add-task']
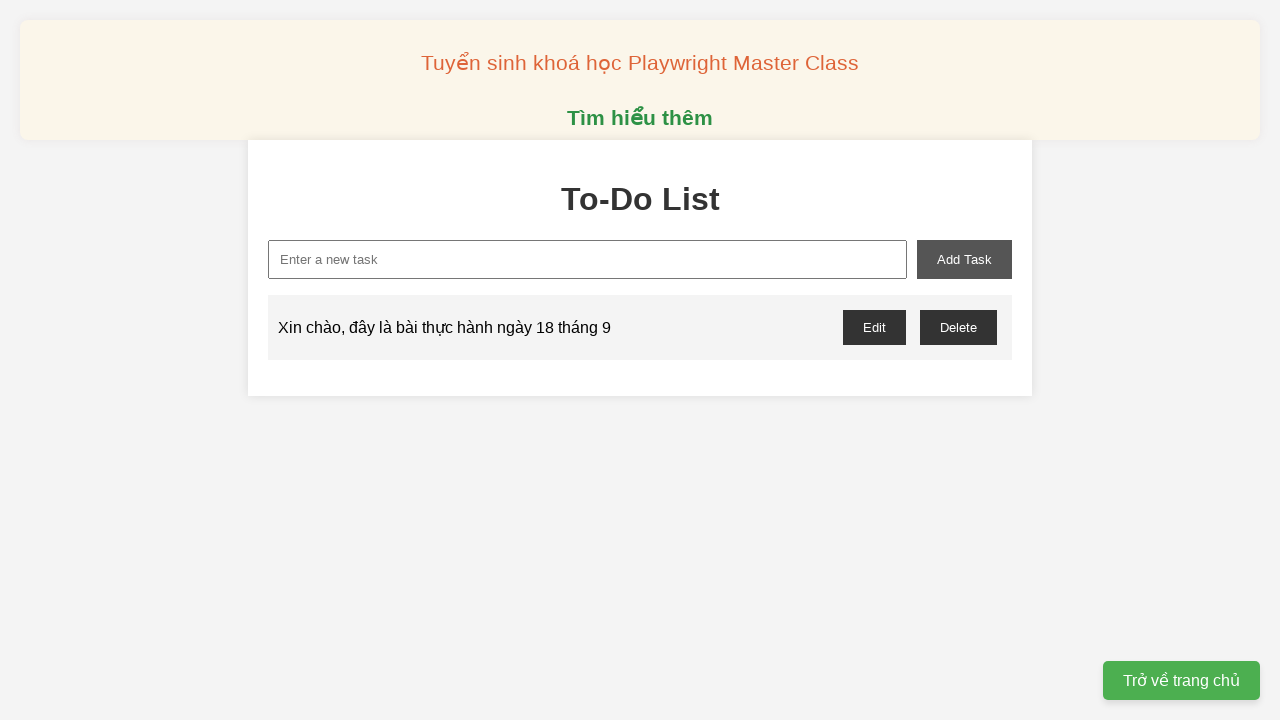

Verified that exactly 1 task exists in the todo list
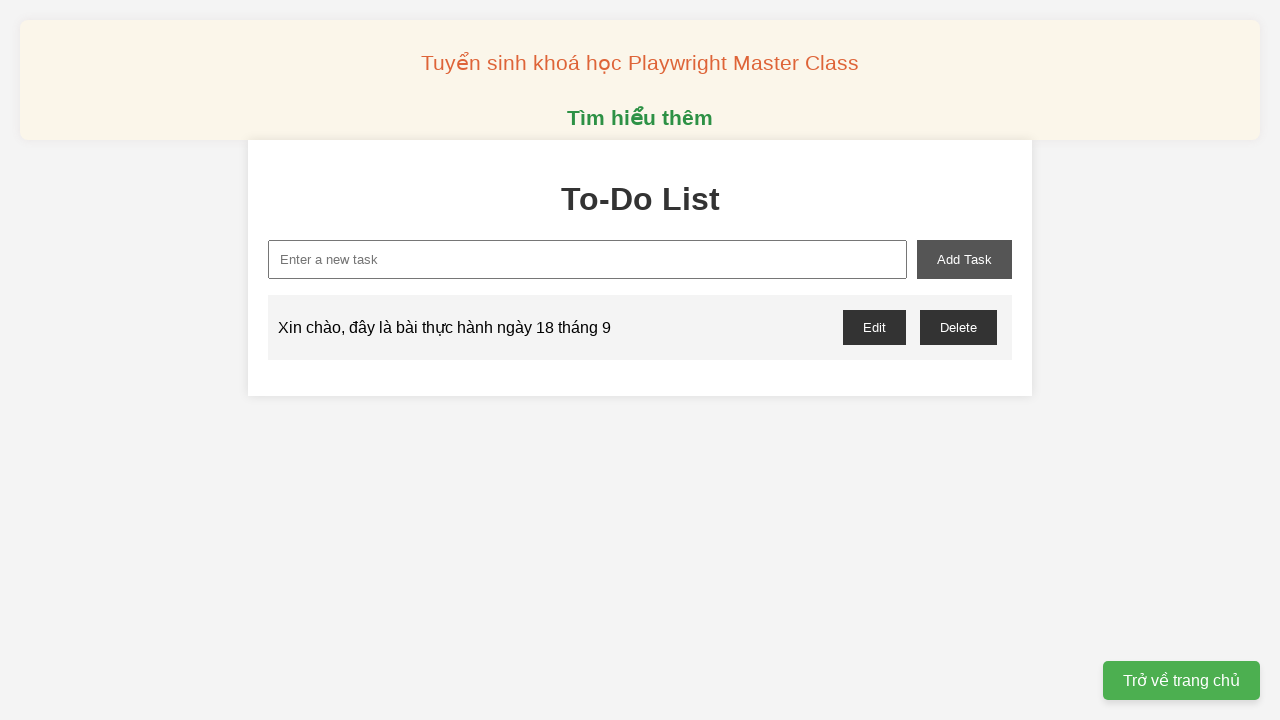

Verified task text content matches the added text
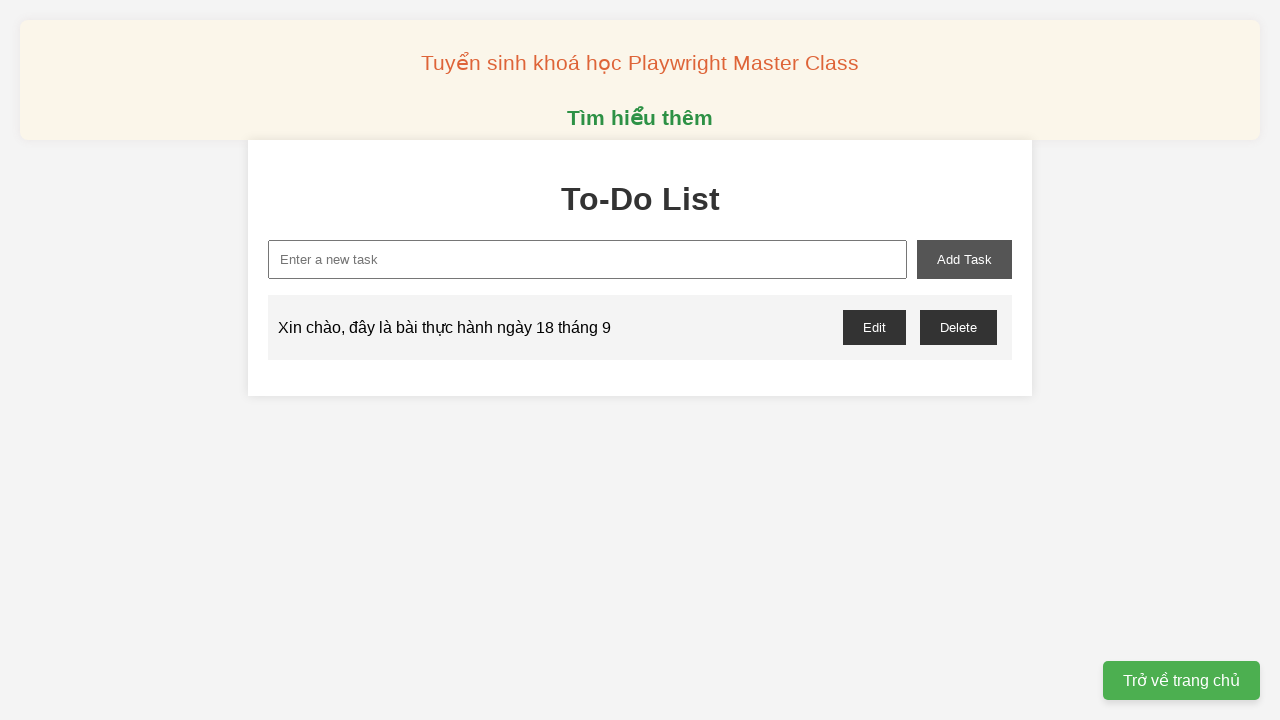

Set up dialog handler for edit prompt
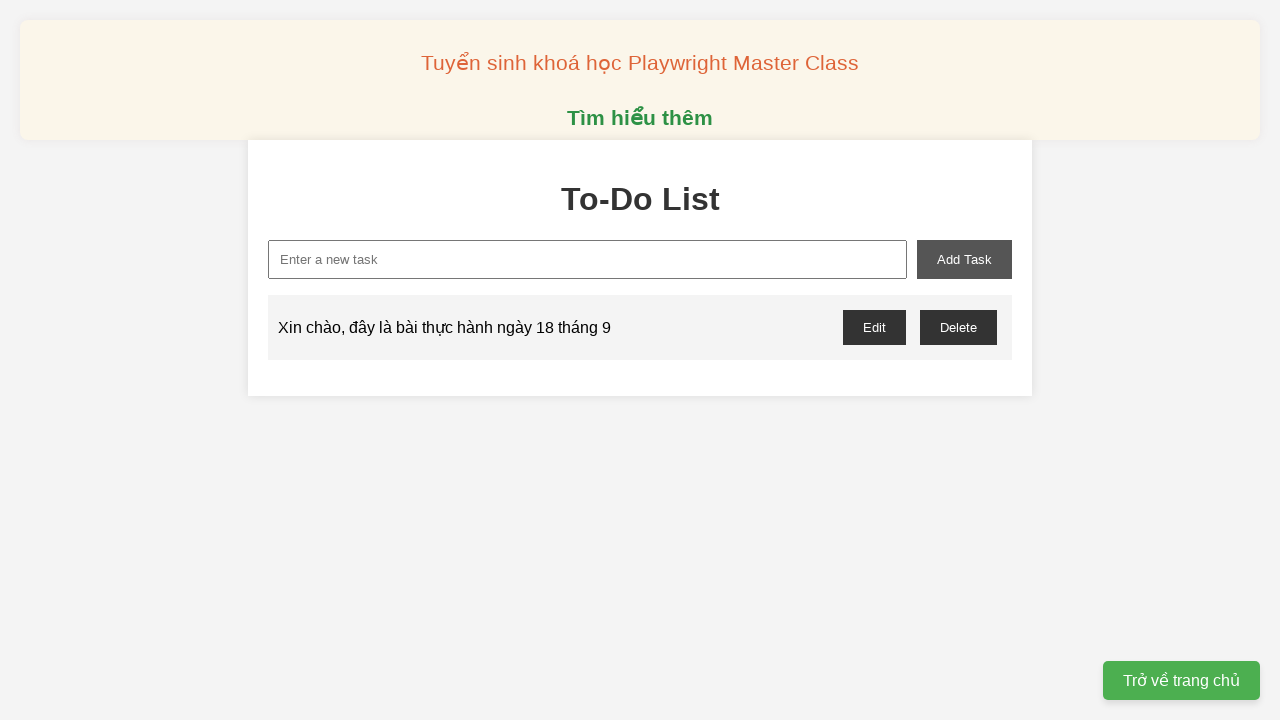

Clicked edit button on the task at (874, 327) on xpath=//ul[@id='task-list']//button[normalize-space()='Edit']
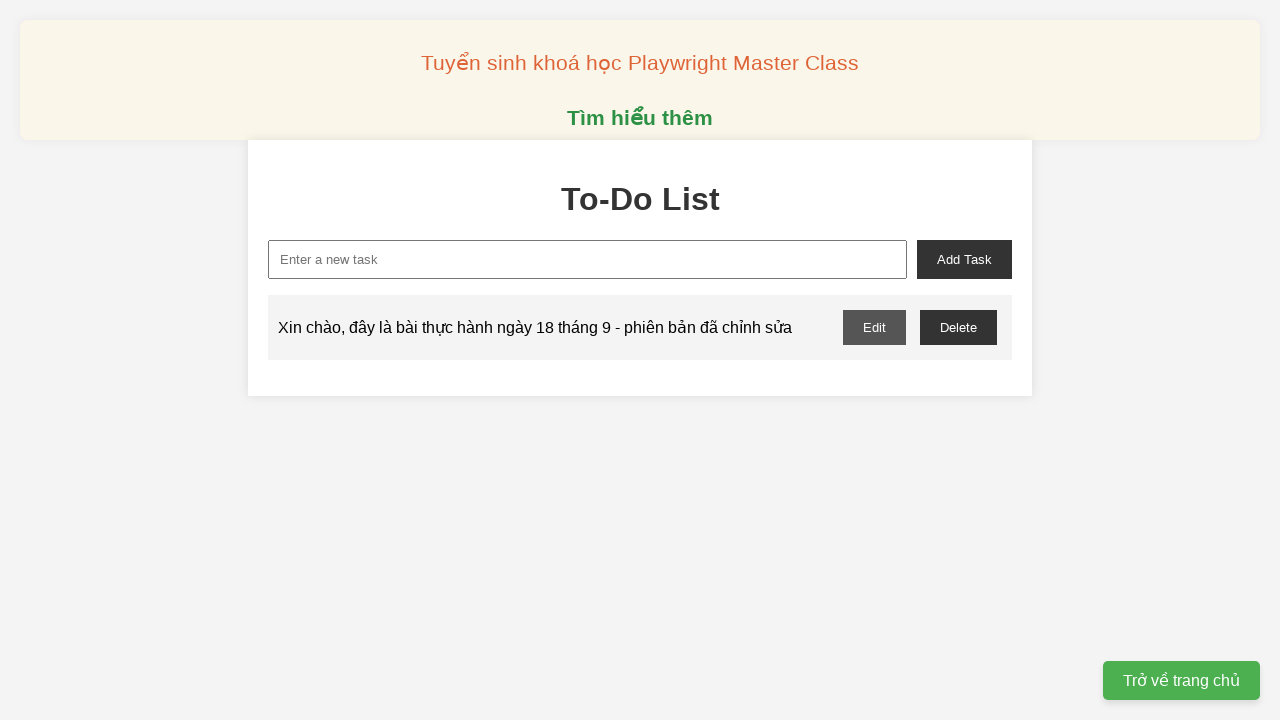

Waited 500ms for text to update
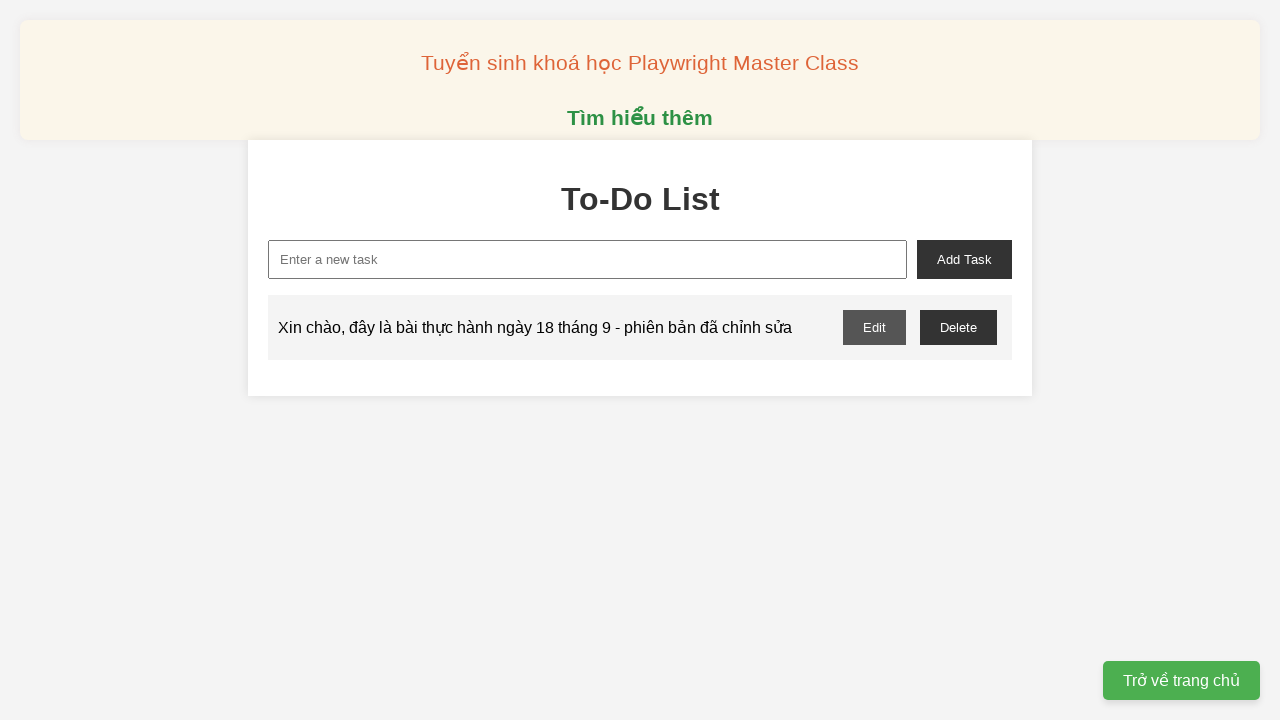

Verified task text was updated to the edited version
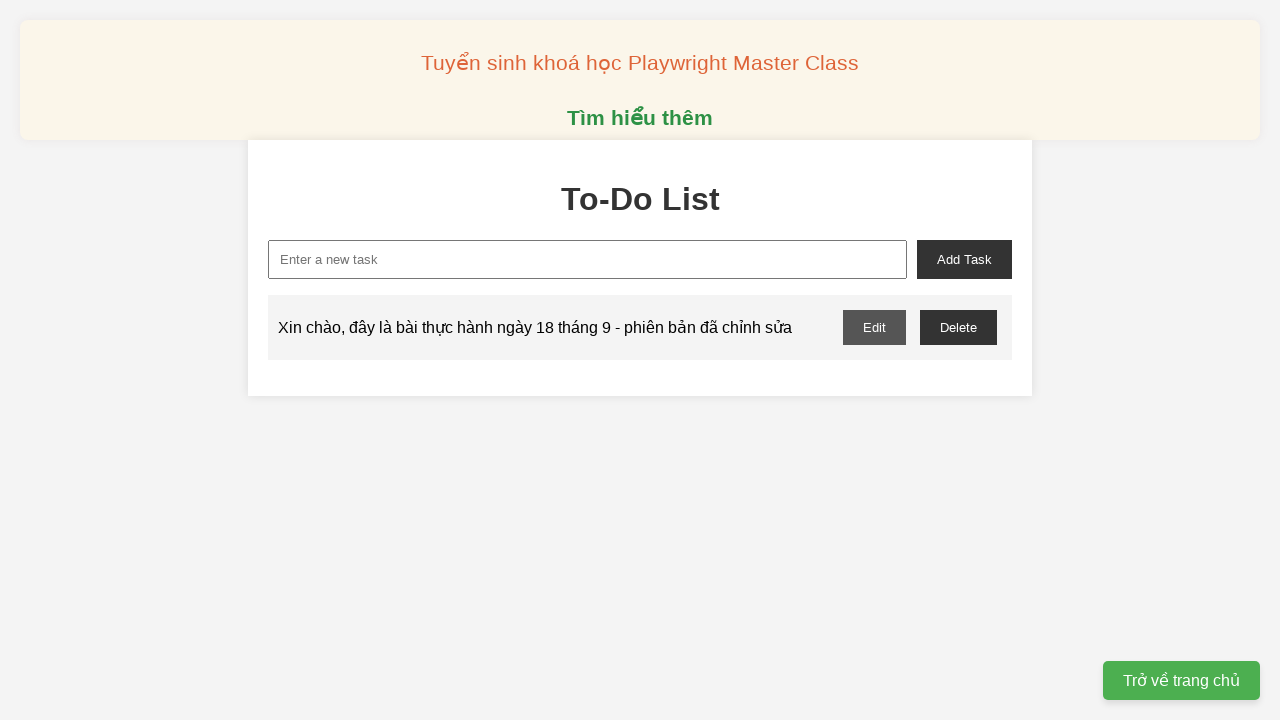

Removed edit dialog handler
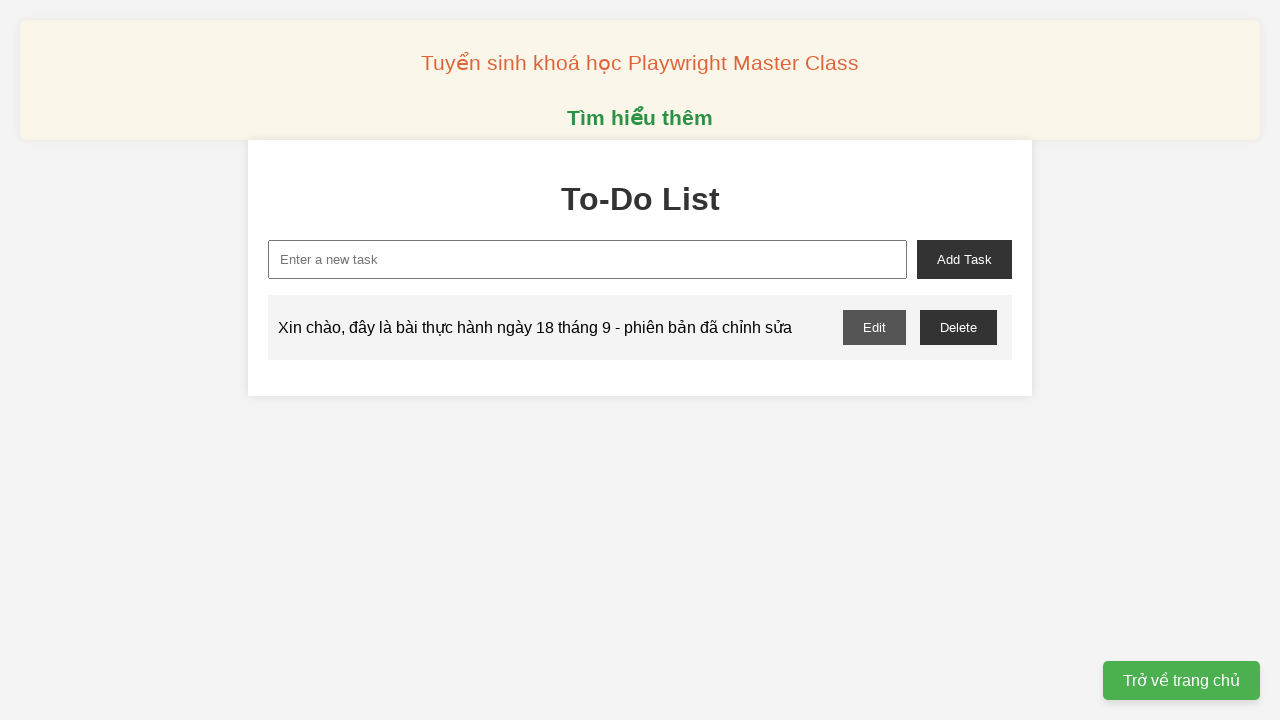

Set up dialog handler for delete confirmation
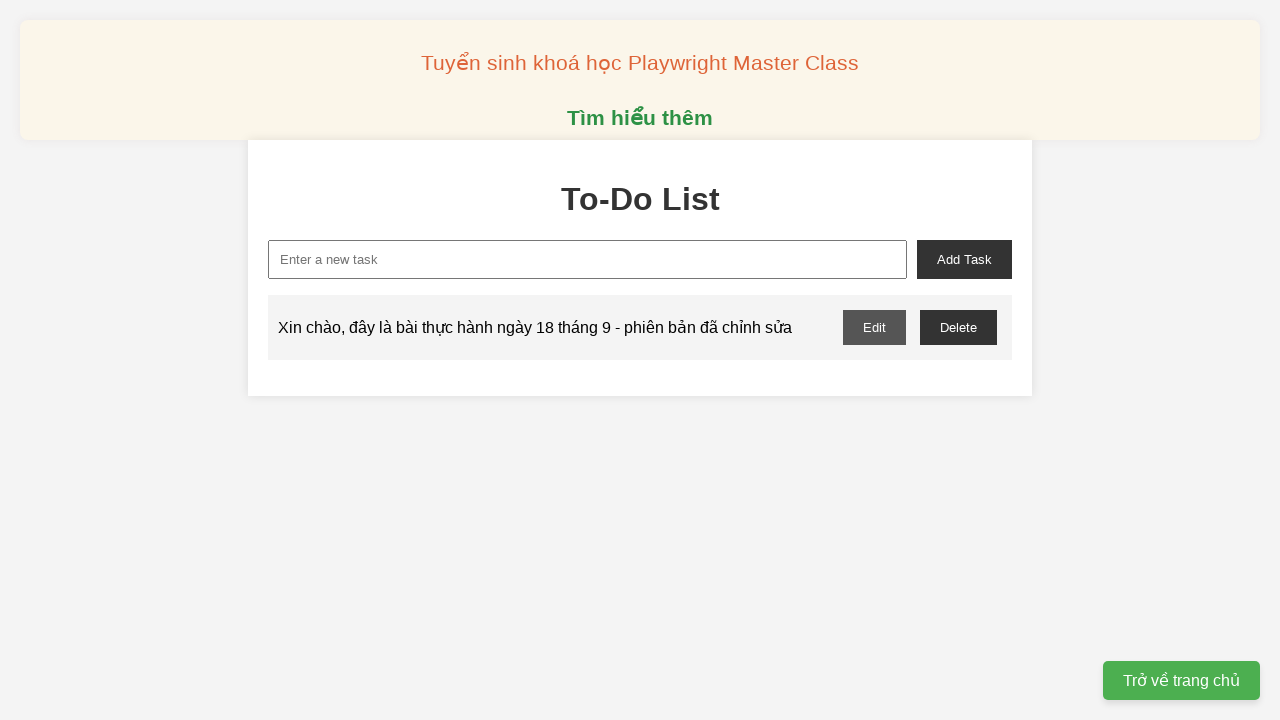

Clicked delete button on the task at (958, 327) on xpath=//button[contains(@id,'-delete')]
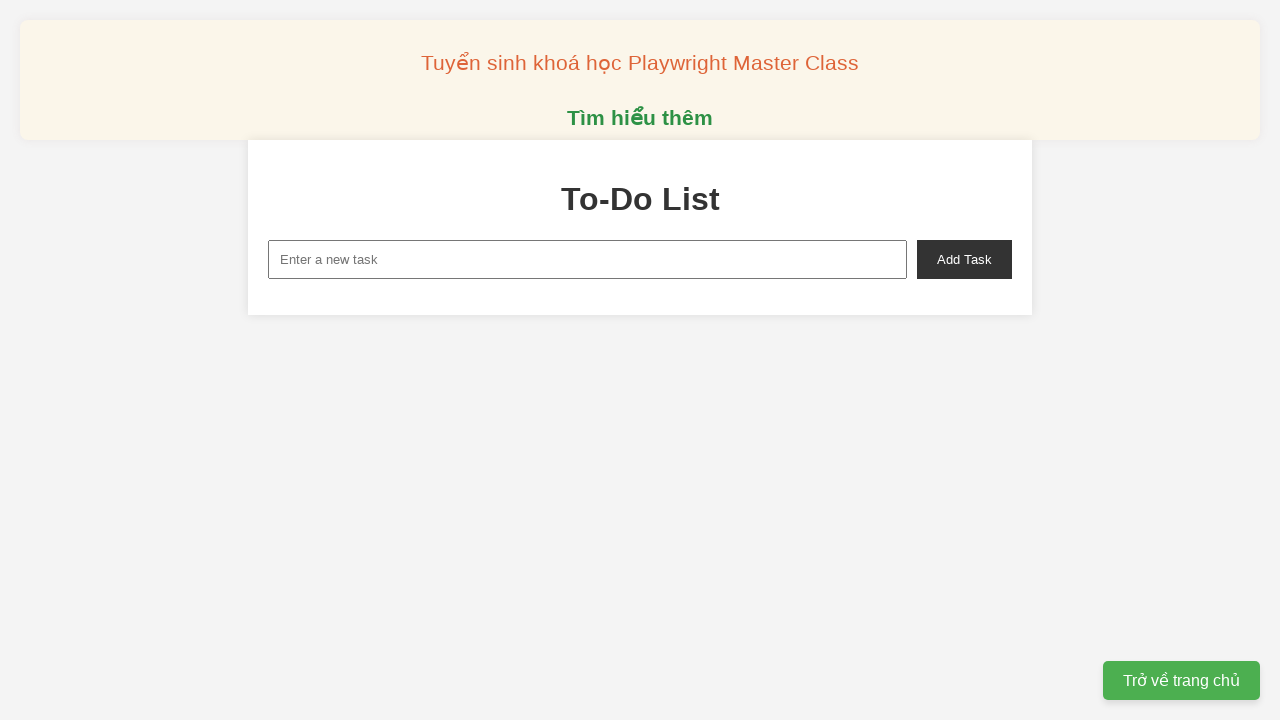

Waited 500ms for task deletion to complete
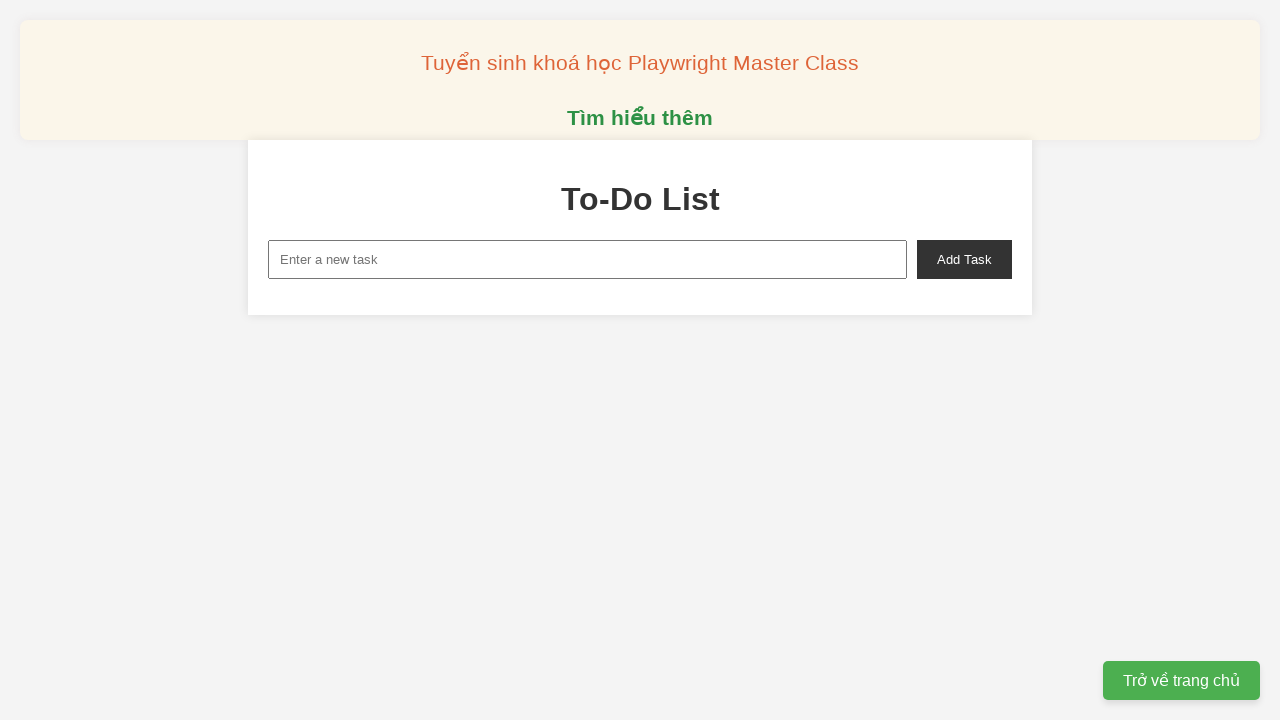

Verified task list is now empty after deletion
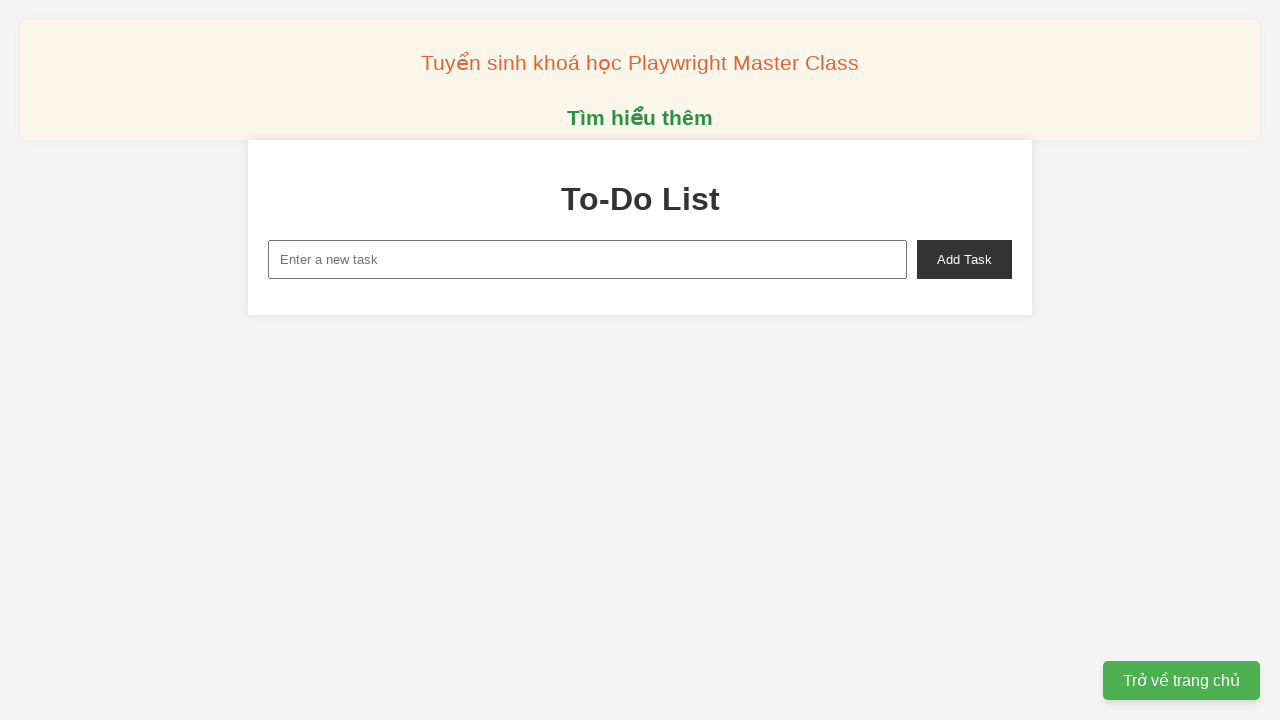

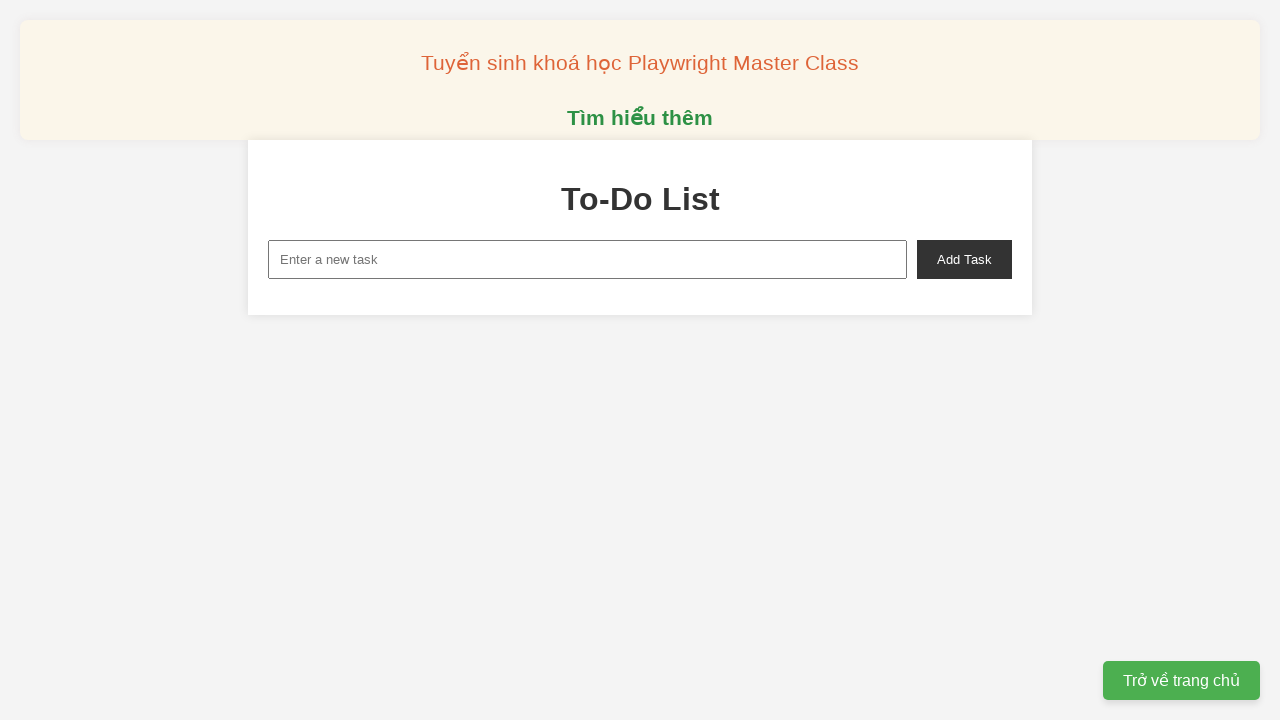